Tests page scrolling functionality by scrolling down 800 pixels and then scrolling up 200 pixels on the Zepto grocery delivery website

Starting URL: https://www.zeptonow.com/

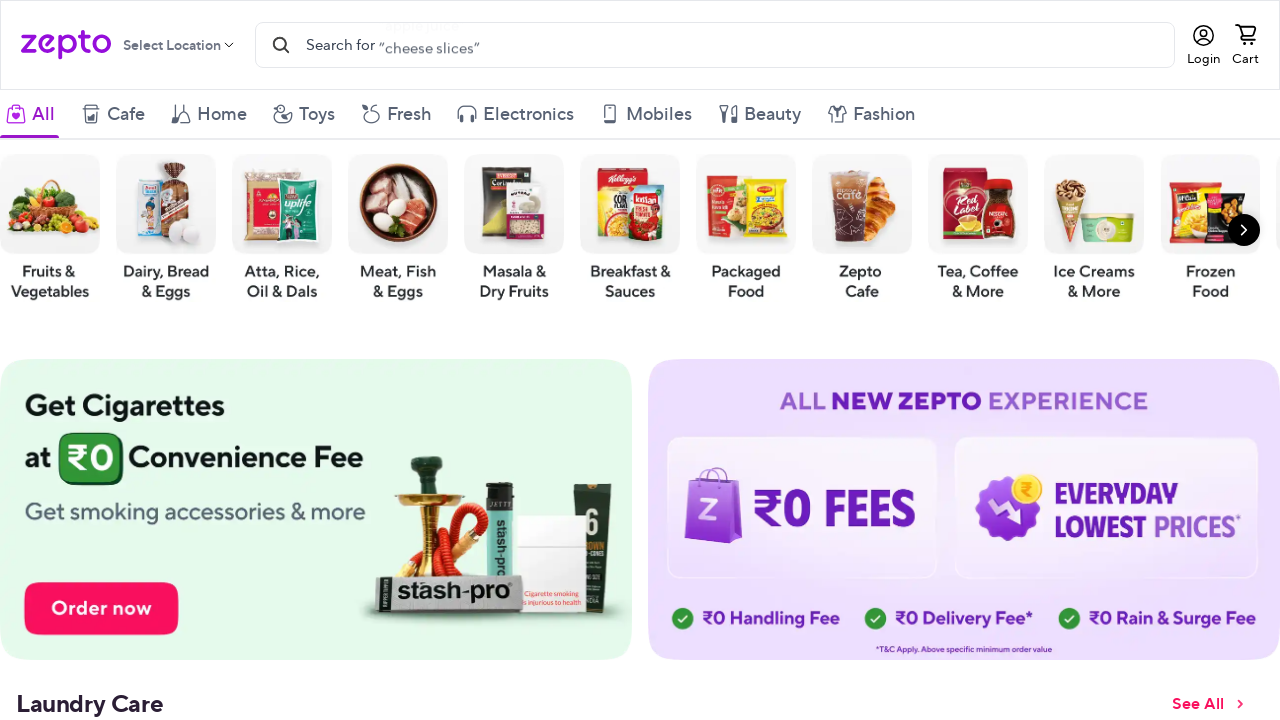

Scrolled down 800 pixels on Zepto website
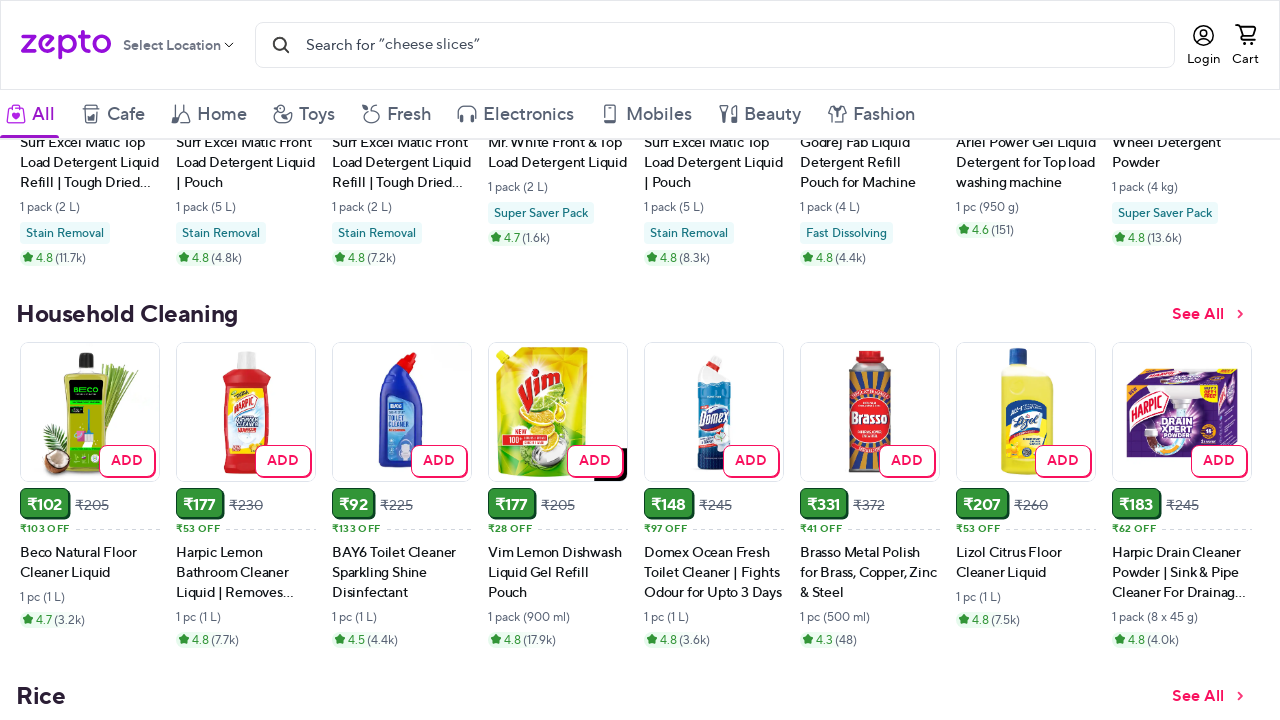

Waited 1 second for scroll effect to complete
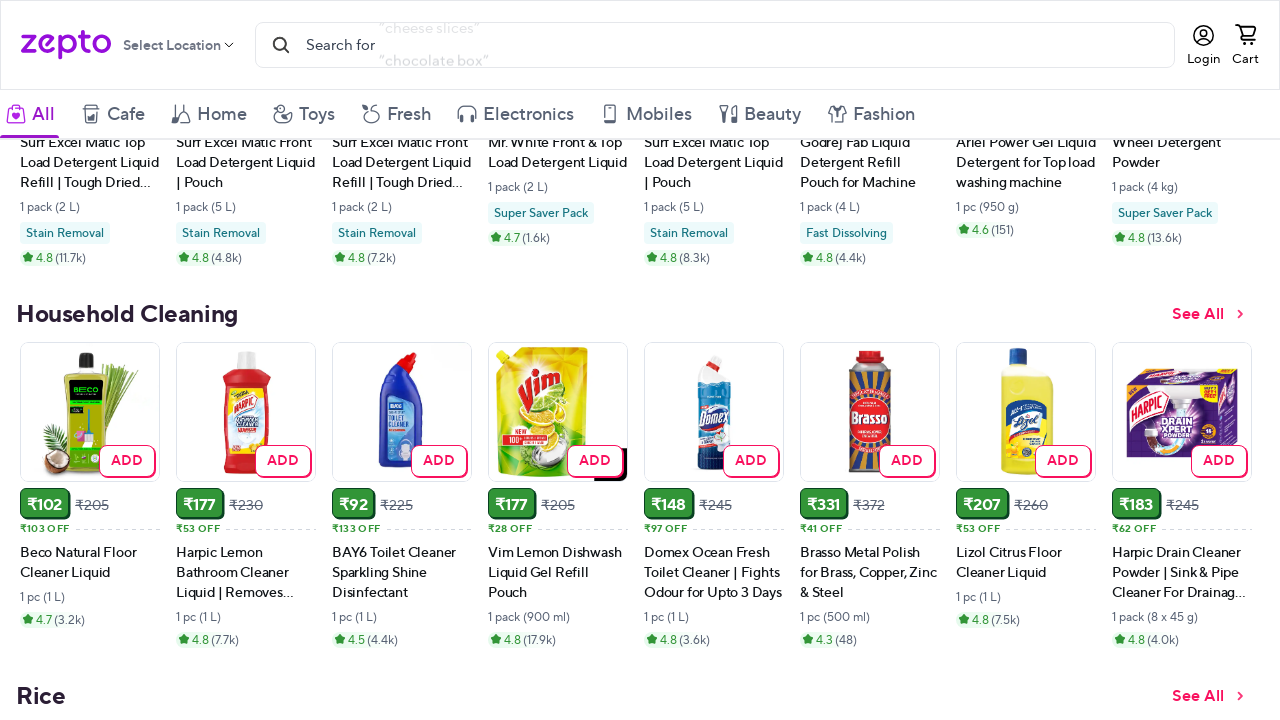

Scrolled up 200 pixels on the page
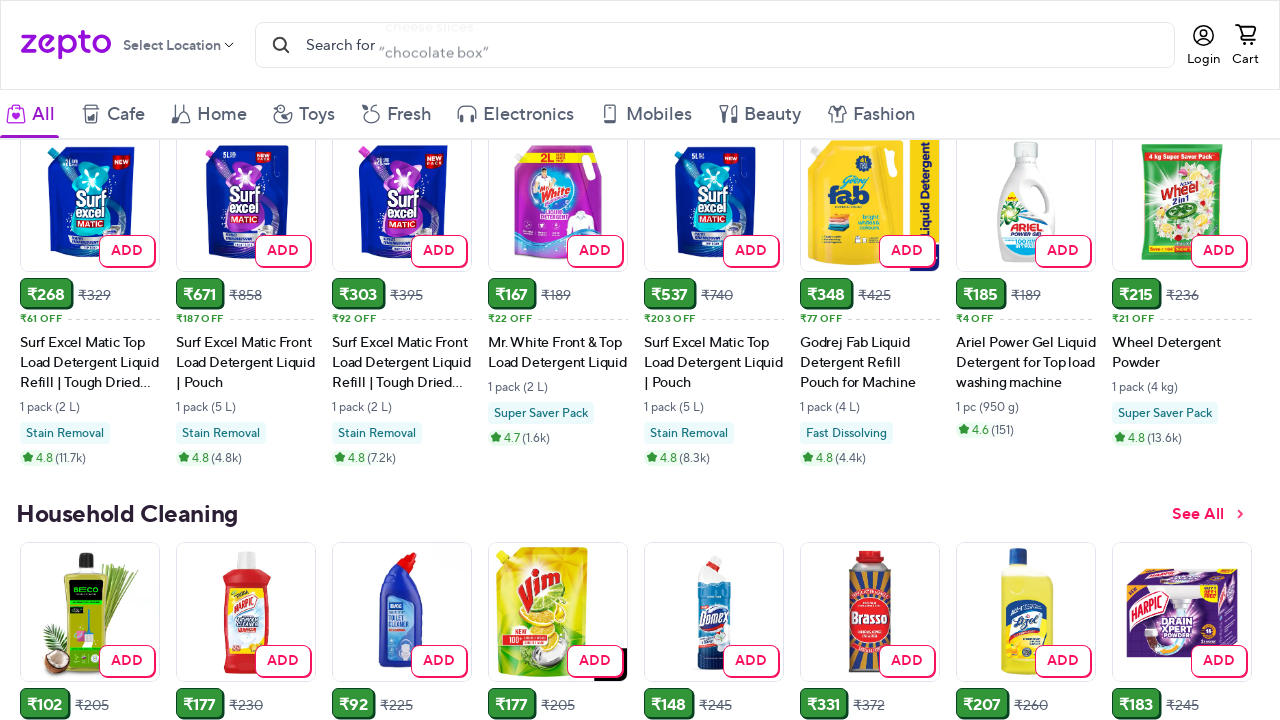

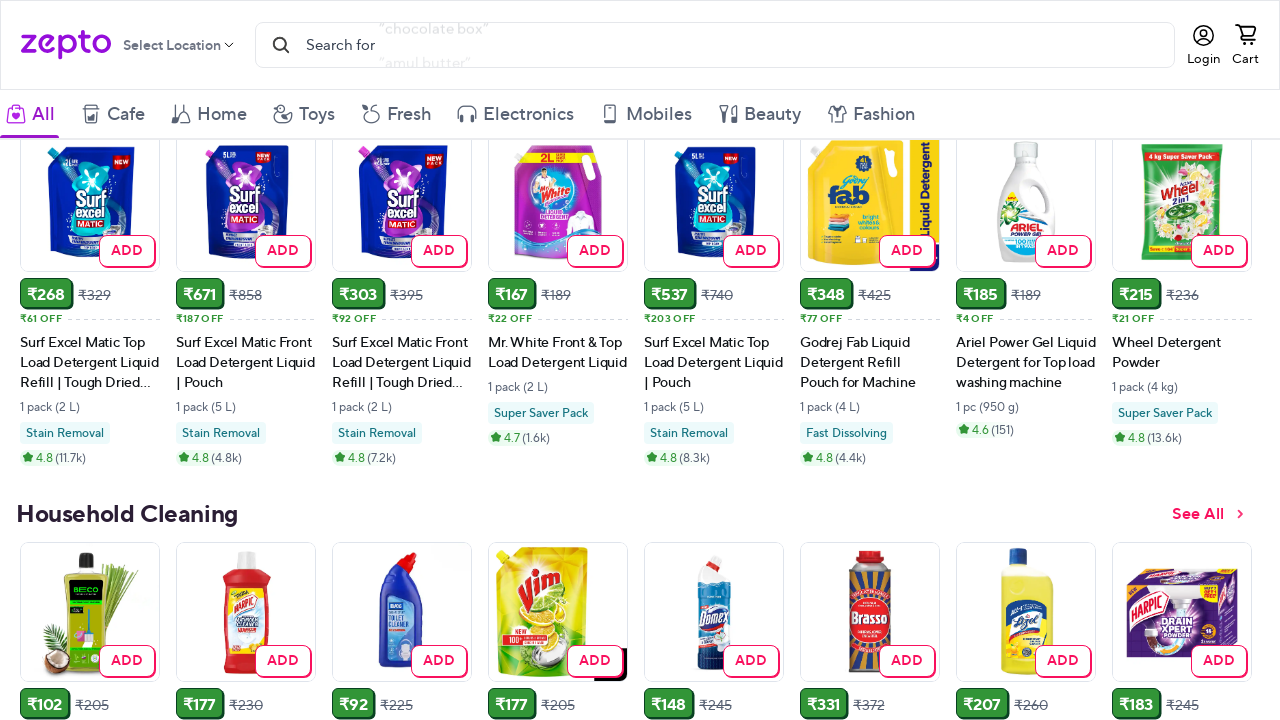